Tests that the complete all checkbox updates its state when individual items are completed or cleared.

Starting URL: https://demo.playwright.dev/todomvc

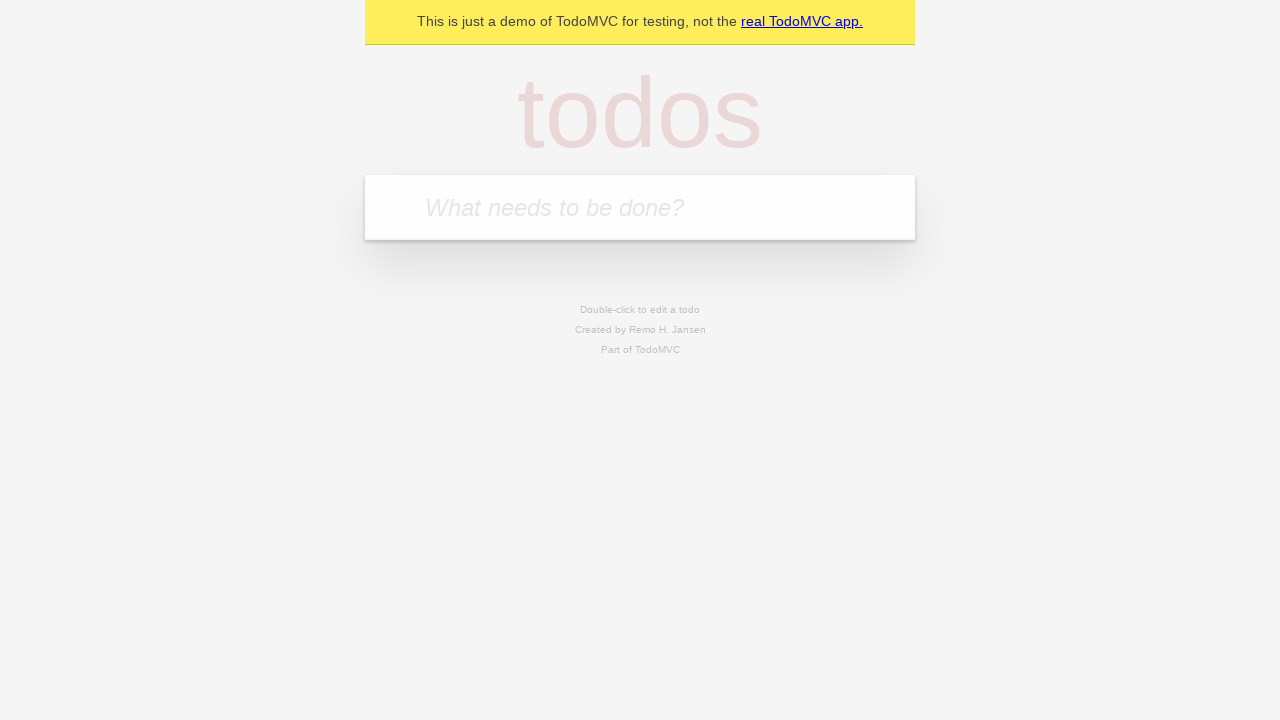

Filled new todo input with 'buy some cheese' on internal:attr=[placeholder="What needs to be done?"i]
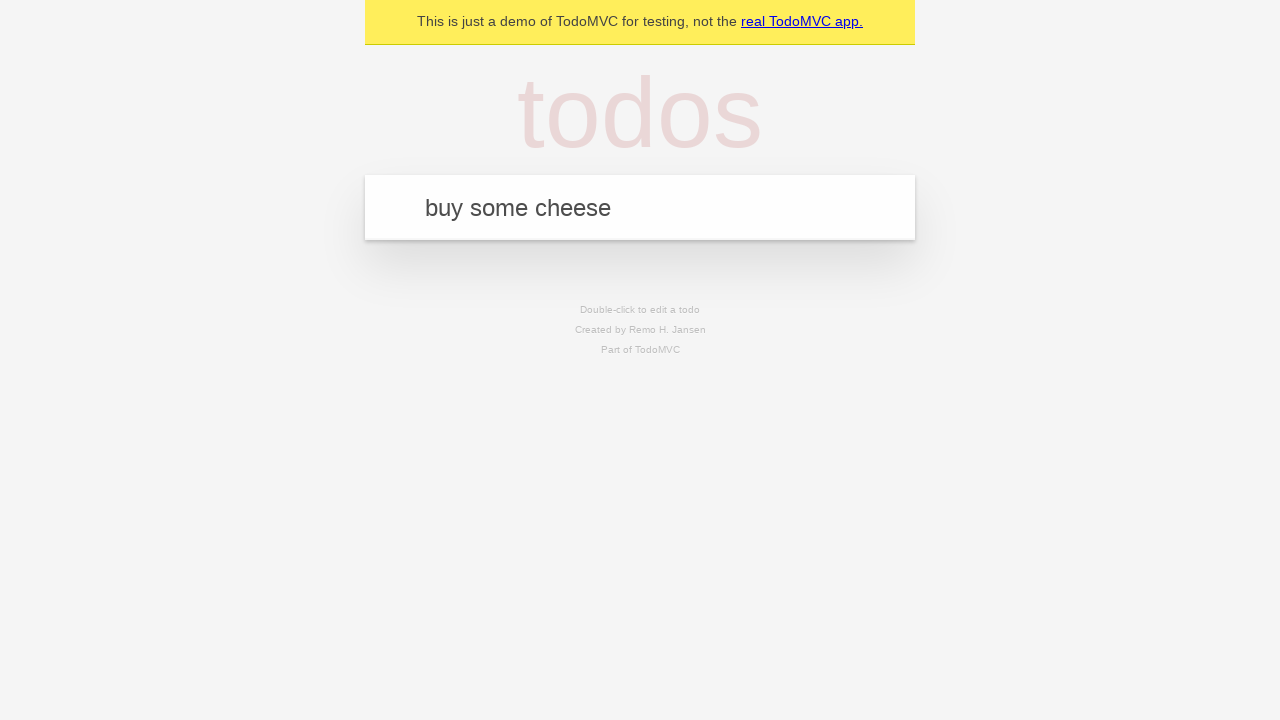

Pressed Enter to add first todo on internal:attr=[placeholder="What needs to be done?"i]
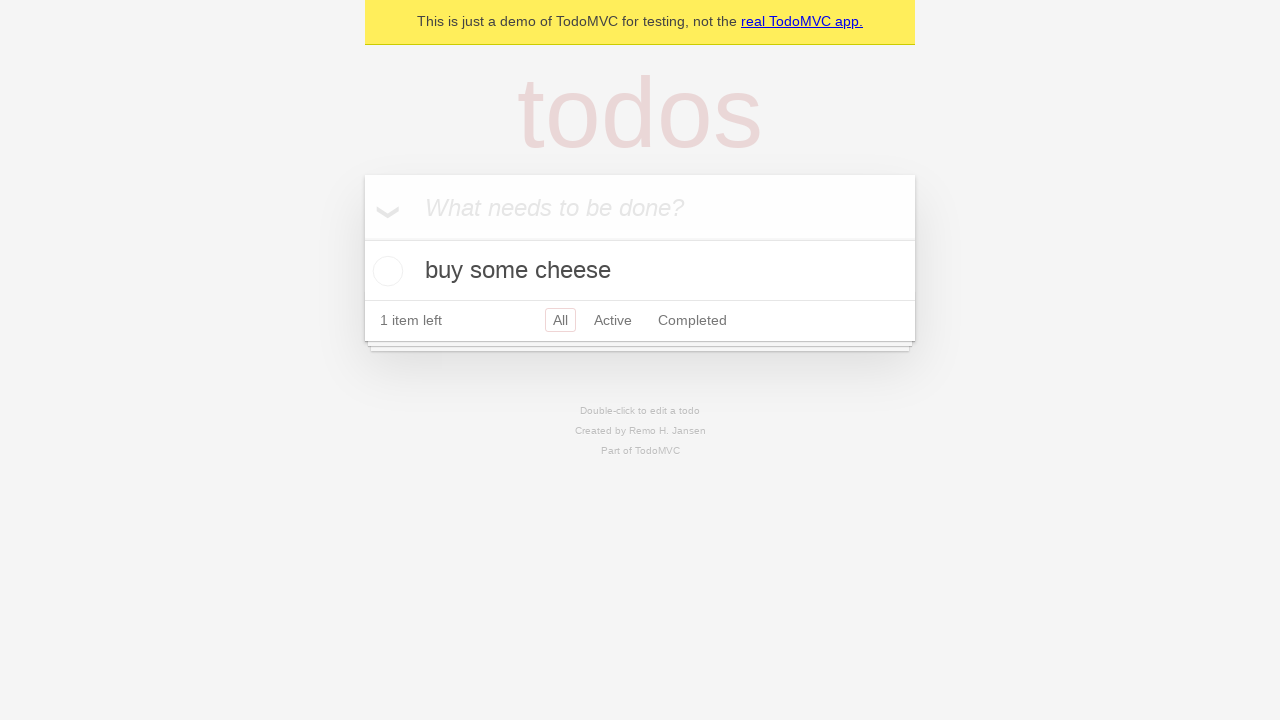

Filled new todo input with 'feed the cat' on internal:attr=[placeholder="What needs to be done?"i]
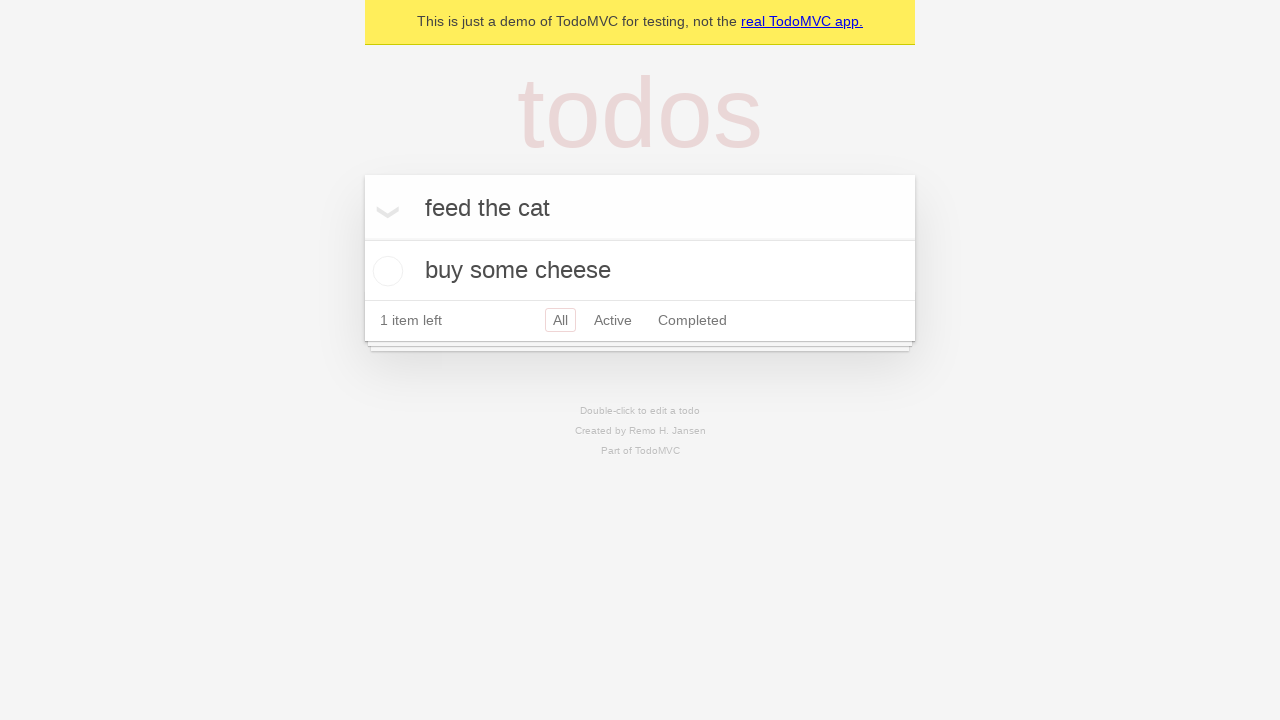

Pressed Enter to add second todo on internal:attr=[placeholder="What needs to be done?"i]
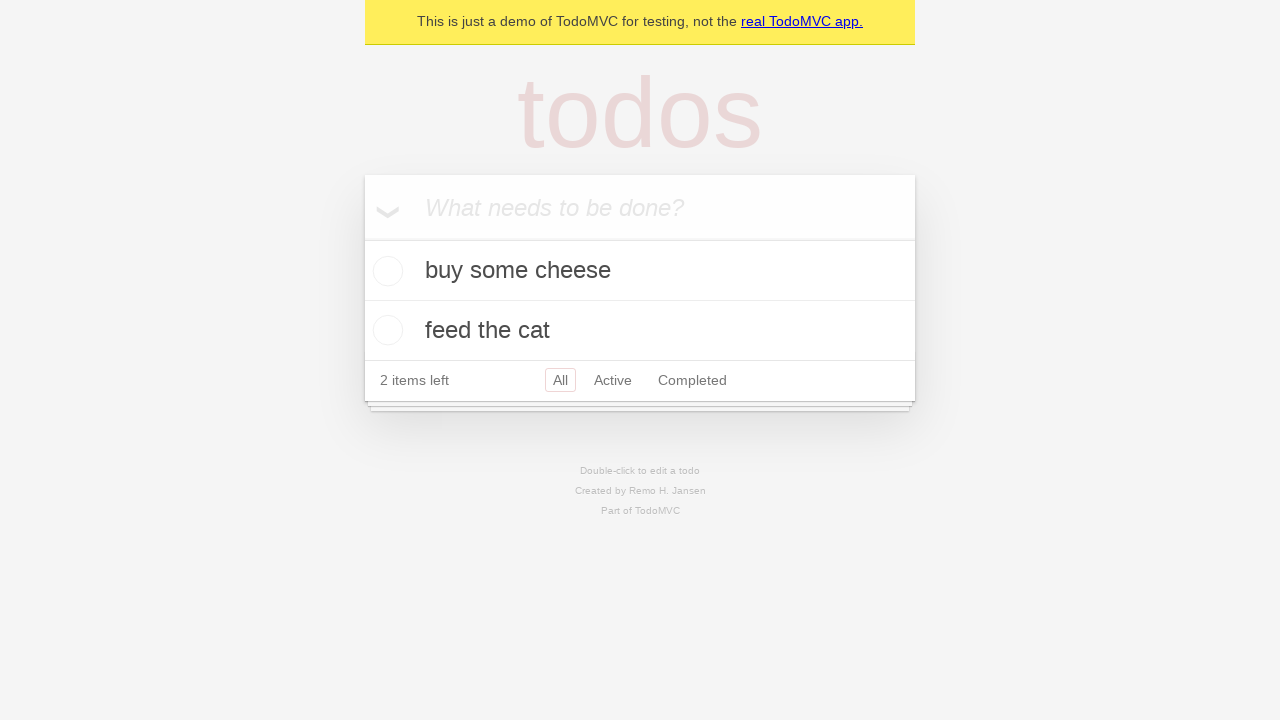

Filled new todo input with 'book a doctors appointment' on internal:attr=[placeholder="What needs to be done?"i]
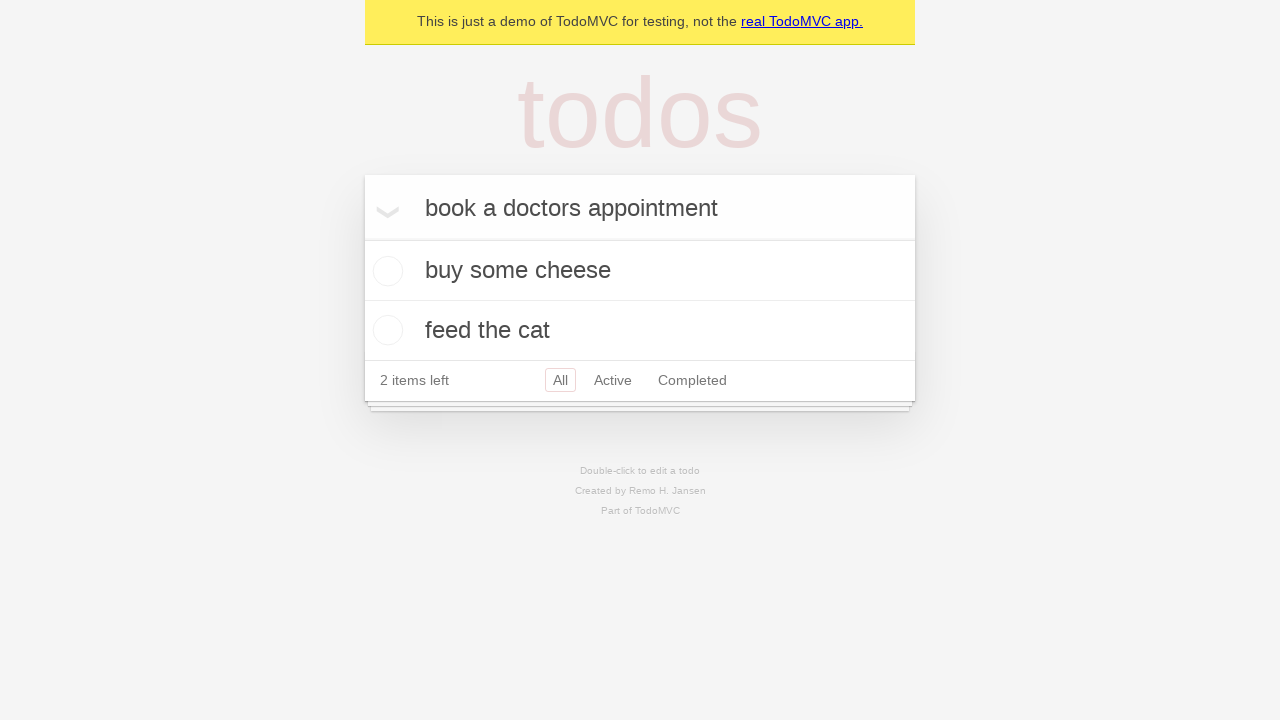

Pressed Enter to add third todo on internal:attr=[placeholder="What needs to be done?"i]
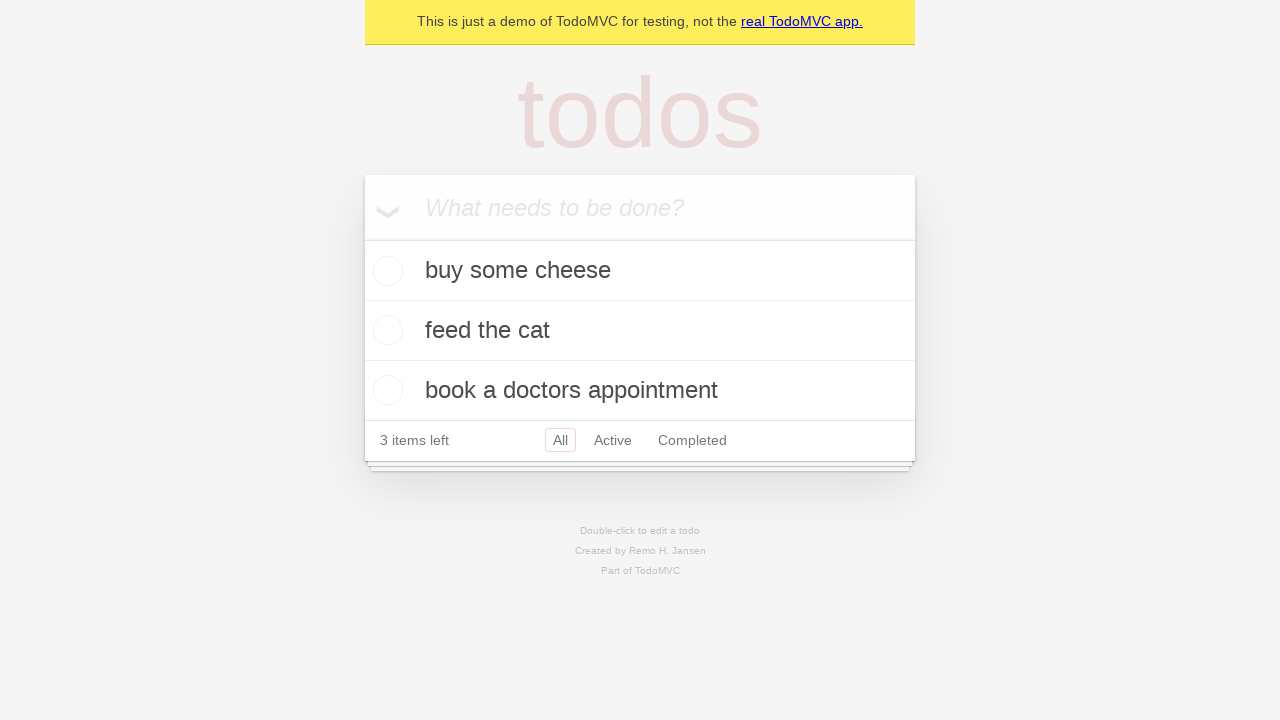

Checked the 'Mark all as complete' checkbox to complete all todos at (362, 238) on internal:label="Mark all as complete"i
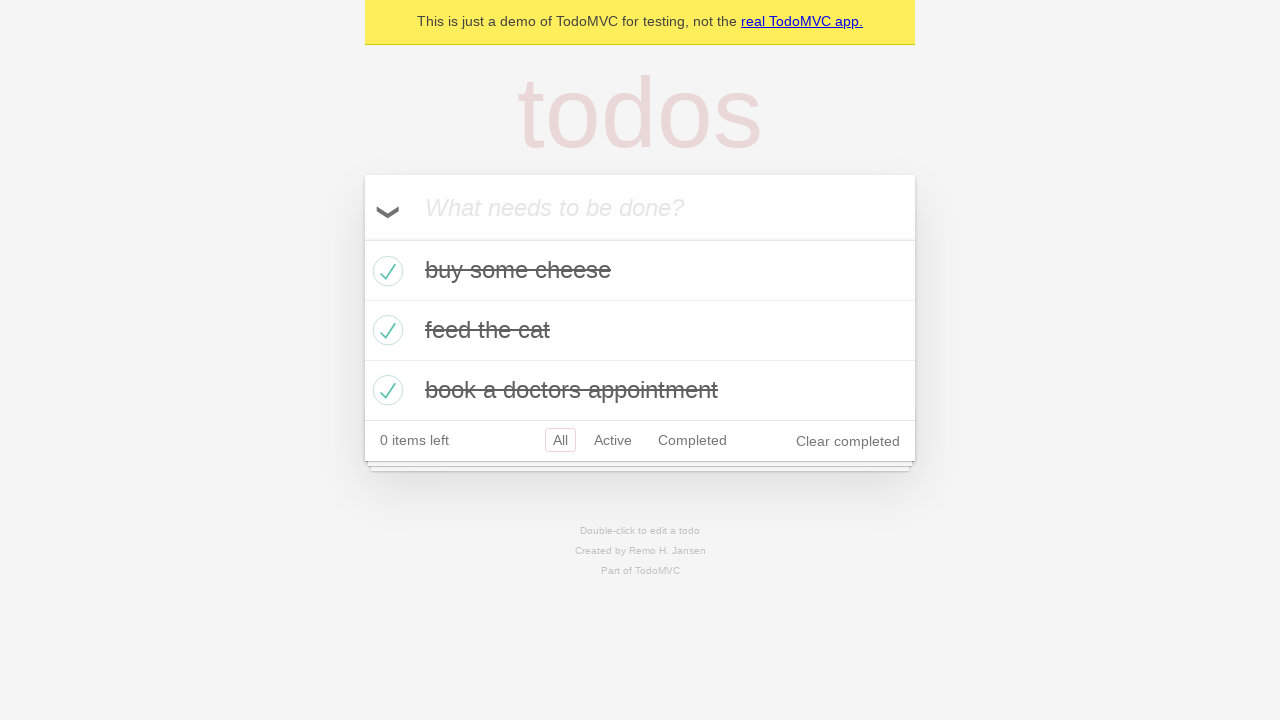

Unchecked the first todo item at (385, 271) on internal:testid=[data-testid="todo-item"s] >> nth=0 >> internal:role=checkbox
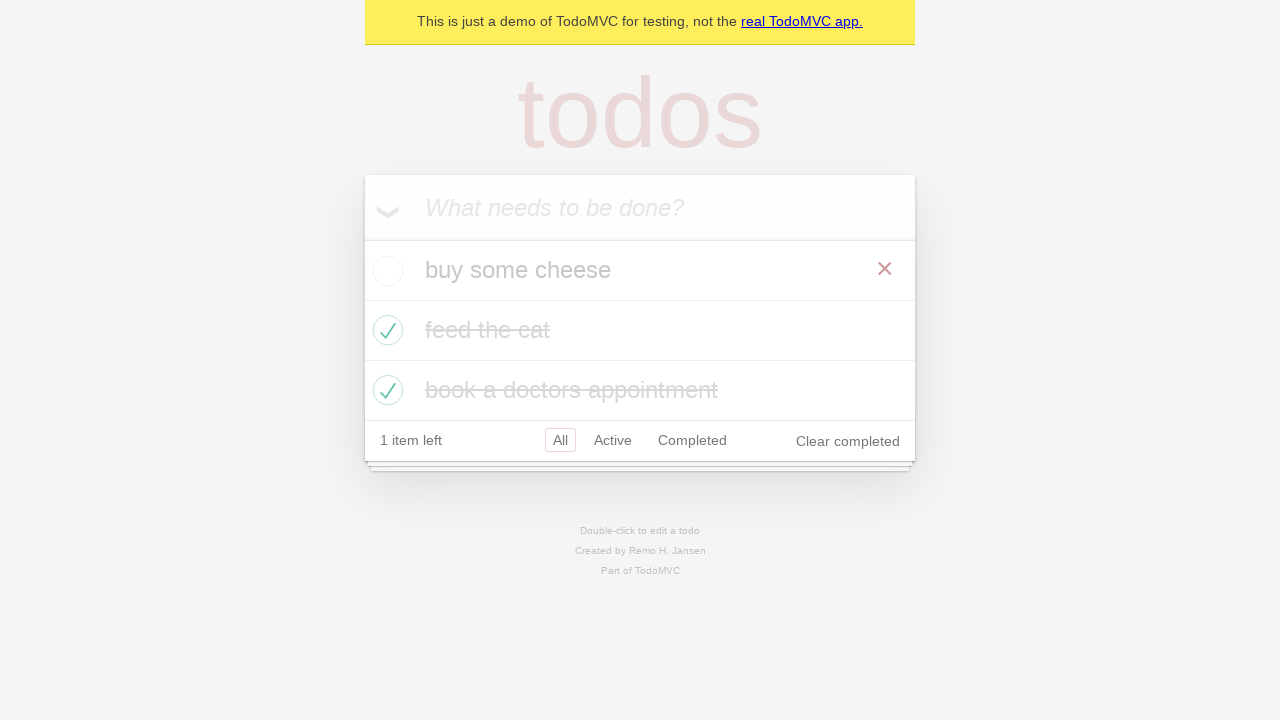

Re-checked the first todo item at (385, 271) on internal:testid=[data-testid="todo-item"s] >> nth=0 >> internal:role=checkbox
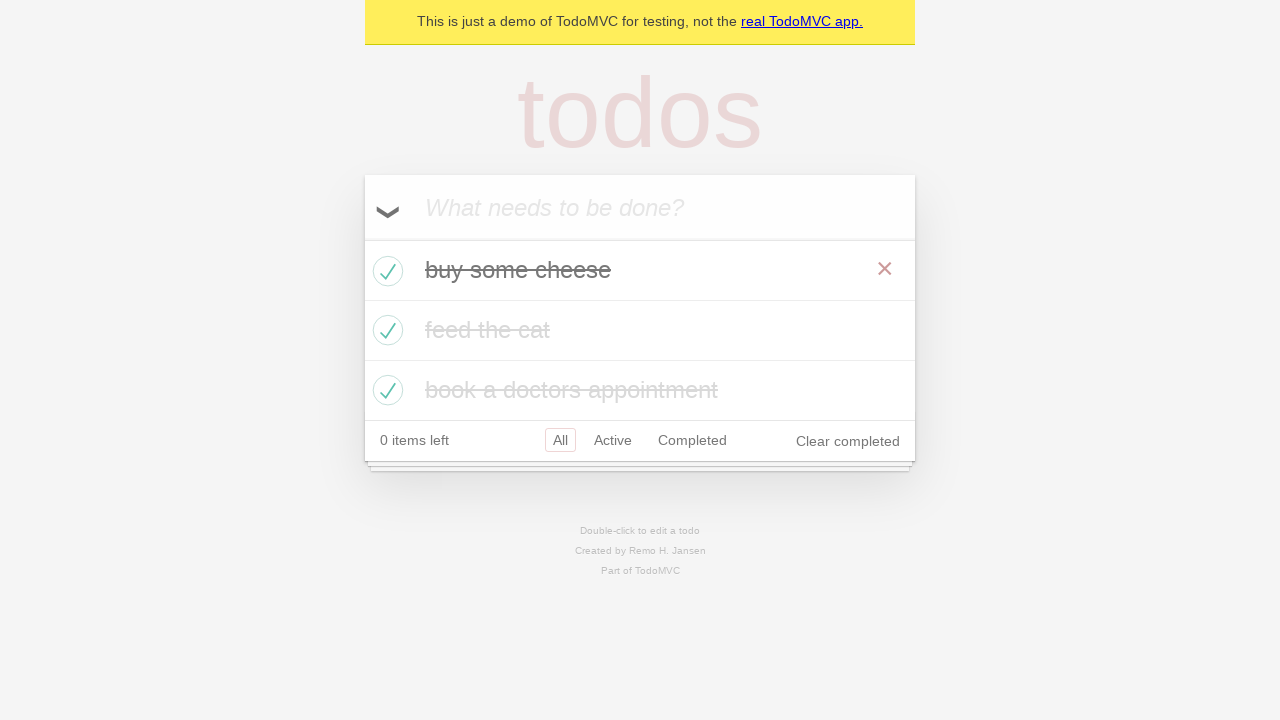

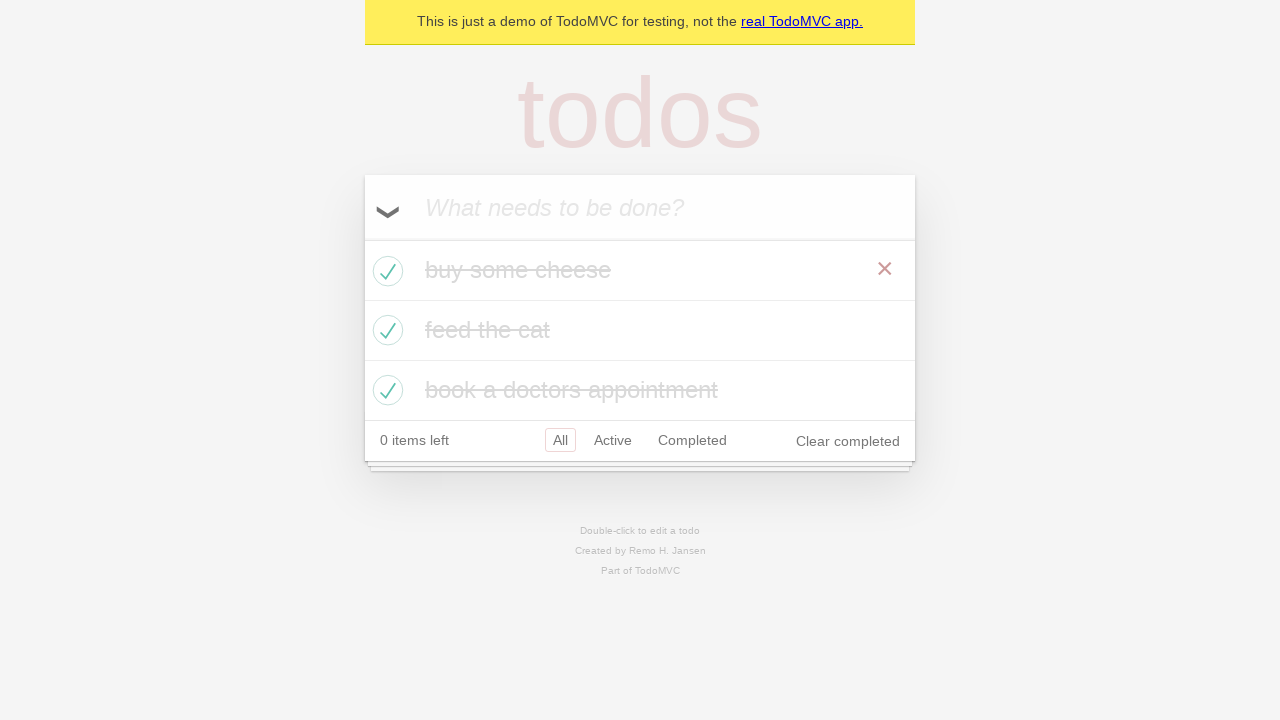